Navigates to My Account page from the home page and verifies the page title and URL contain expected values

Starting URL: https://cms.demo.katalon.com

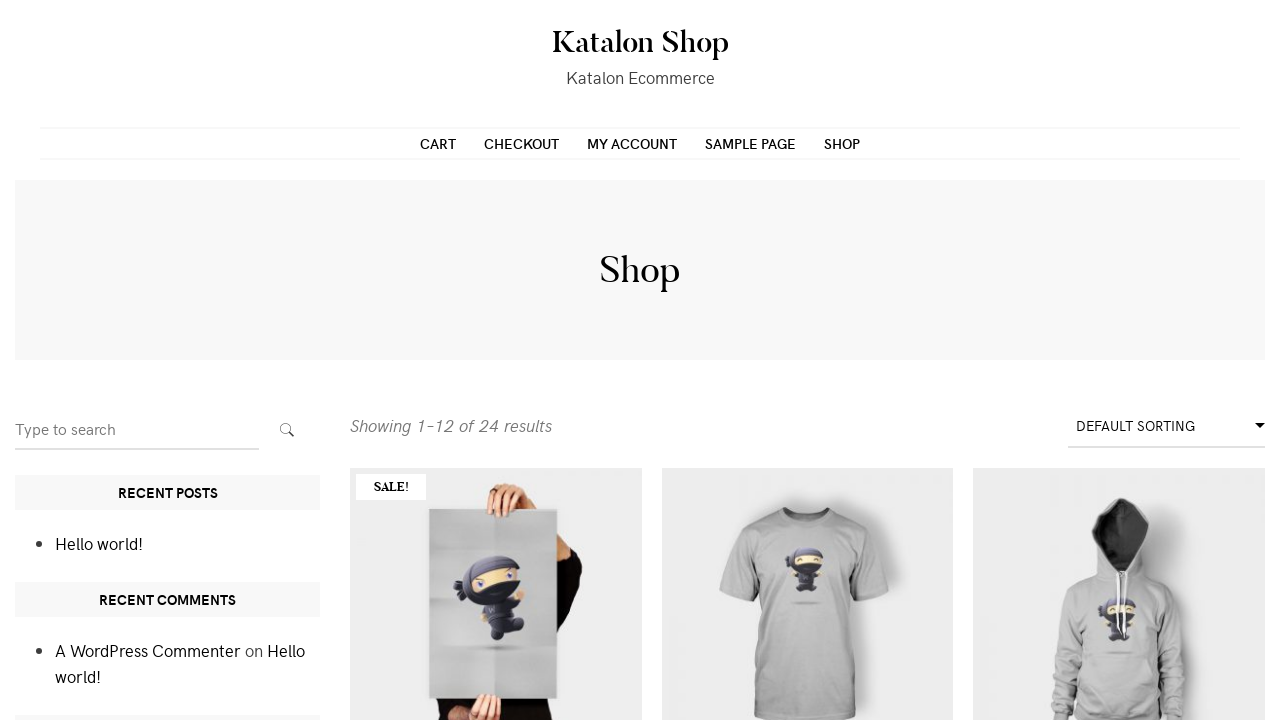

Clicked on 'My account' link in navigation bar at (632, 143) on xpath=//a[contains(text(), 'My account')]
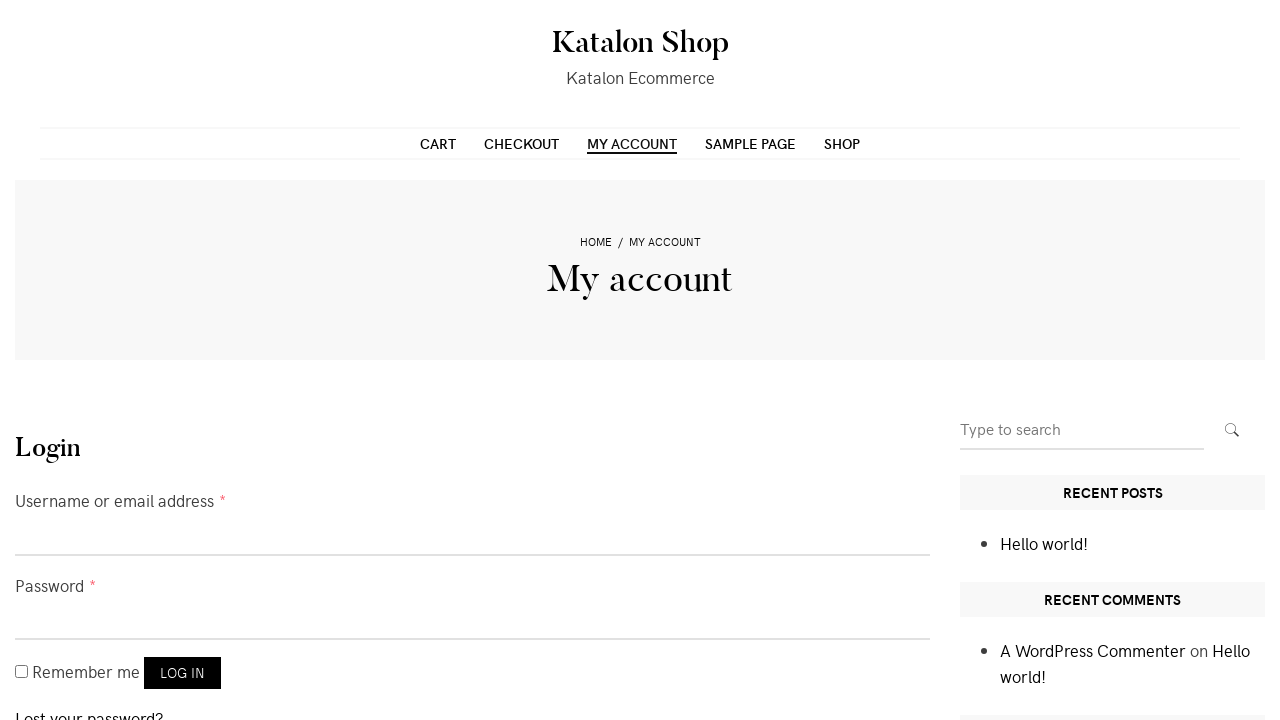

Page loaded and network became idle
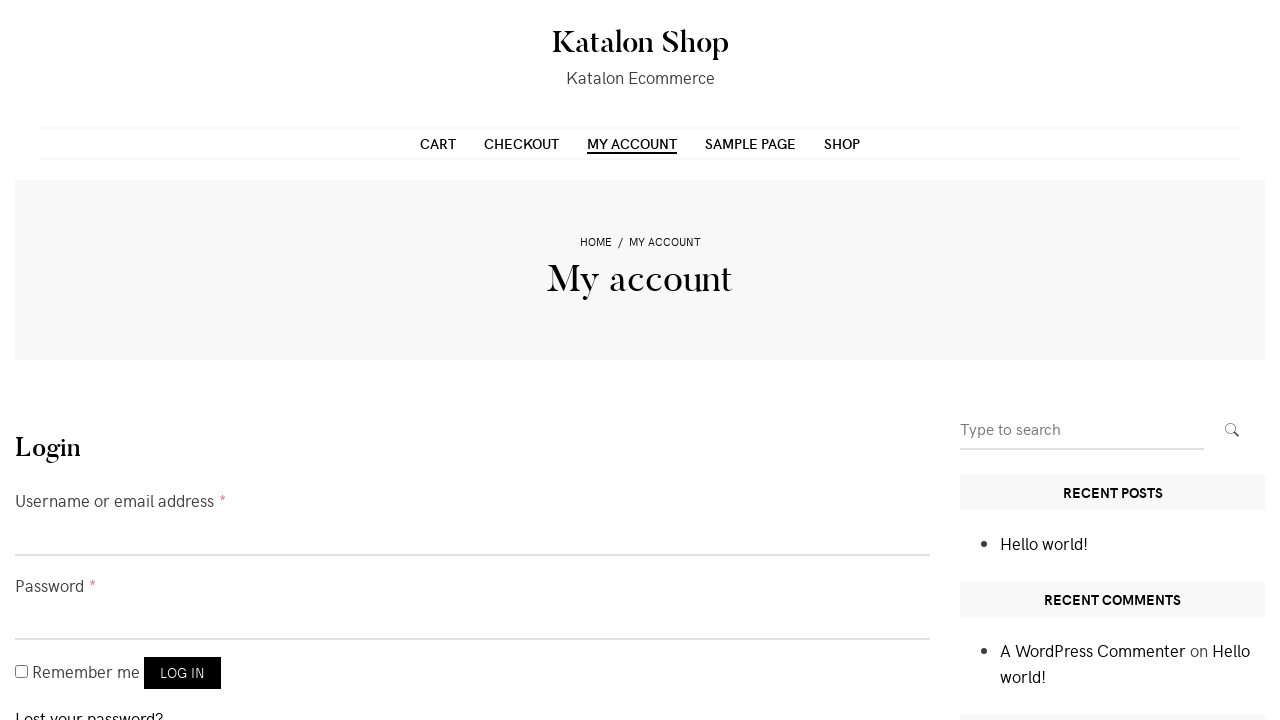

Verified page title is 'My account – Katalon Shop'
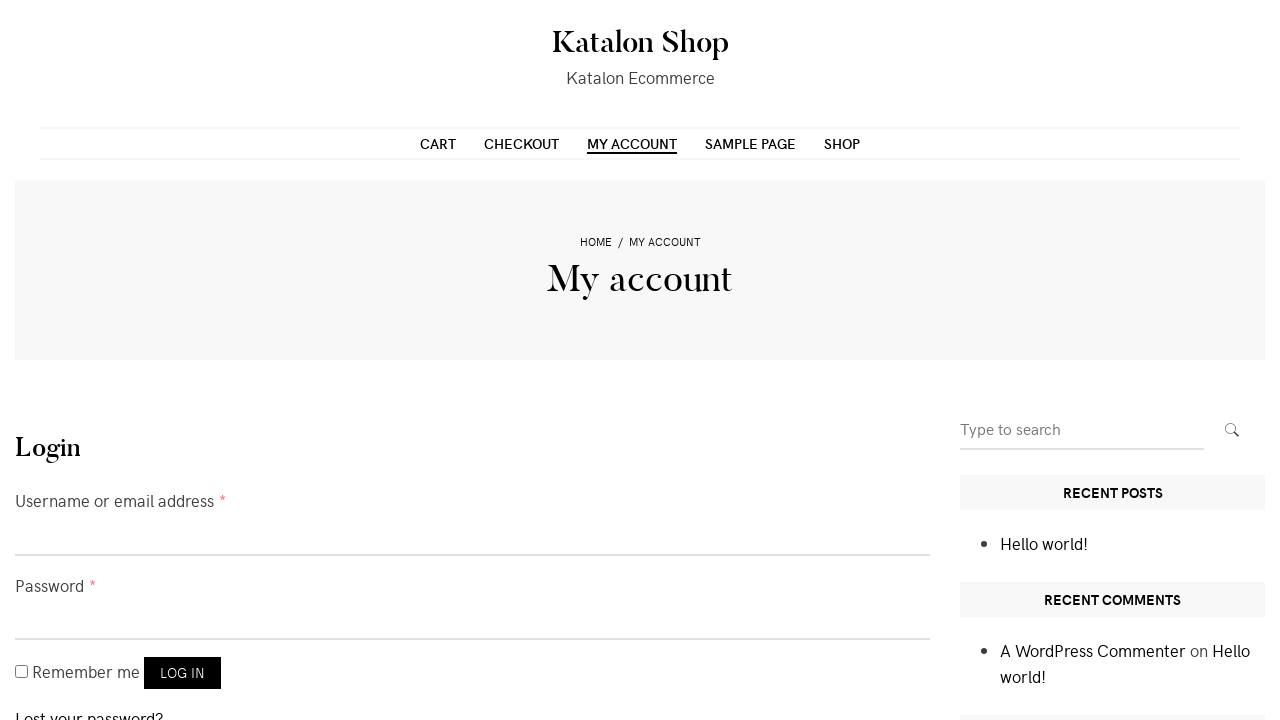

Verified URL contains '/my-account'
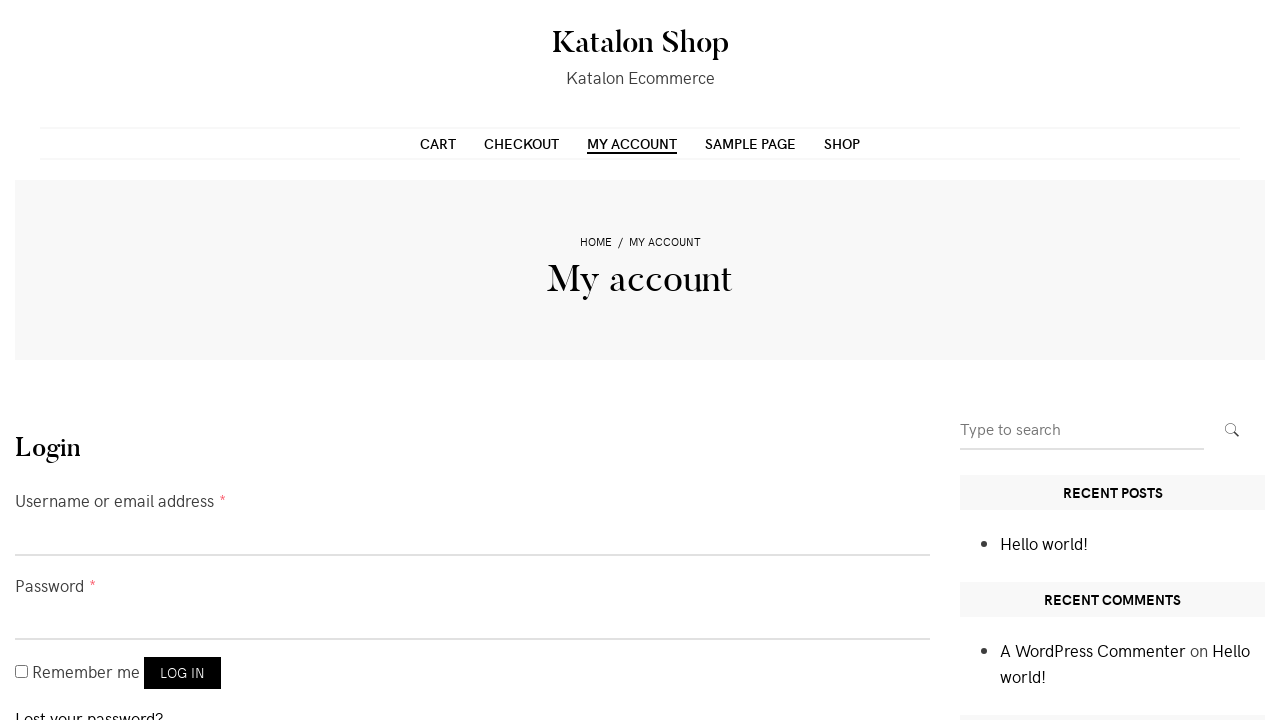

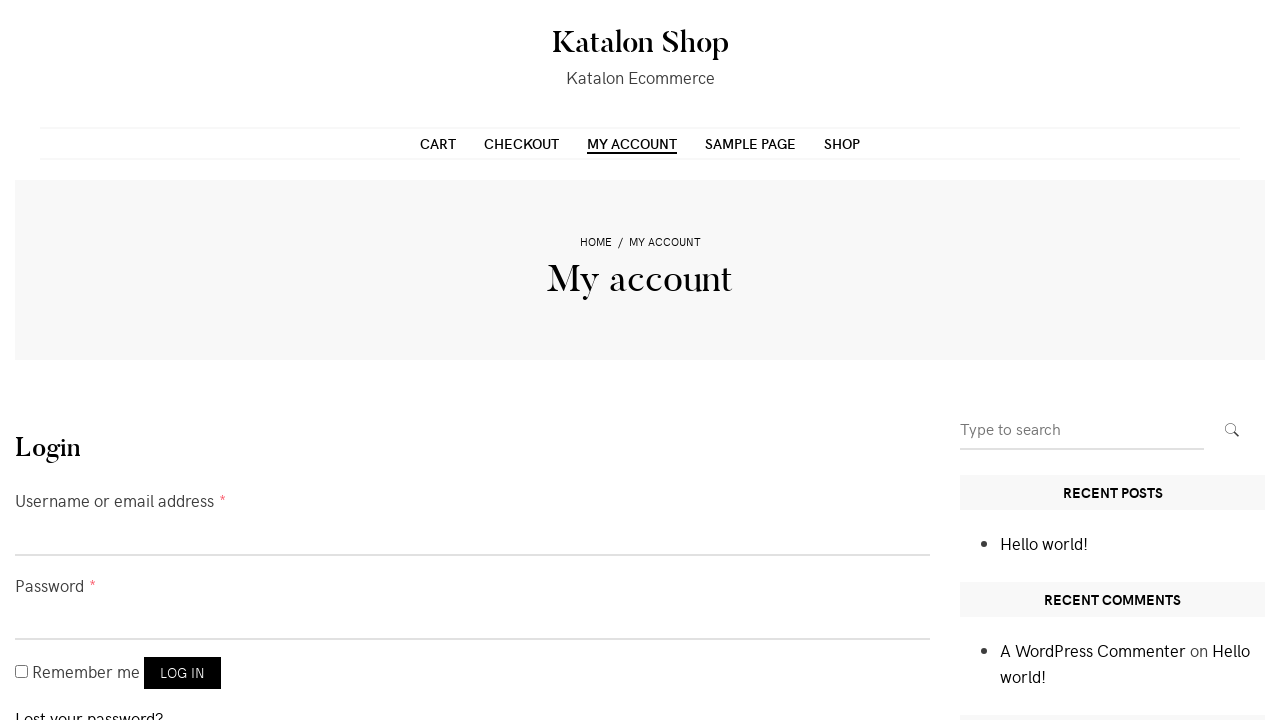